Navigates to a CSDN blog page and verifies that article links are present on the page

Starting URL: https://blog.csdn.net/lzw_java?type=blog

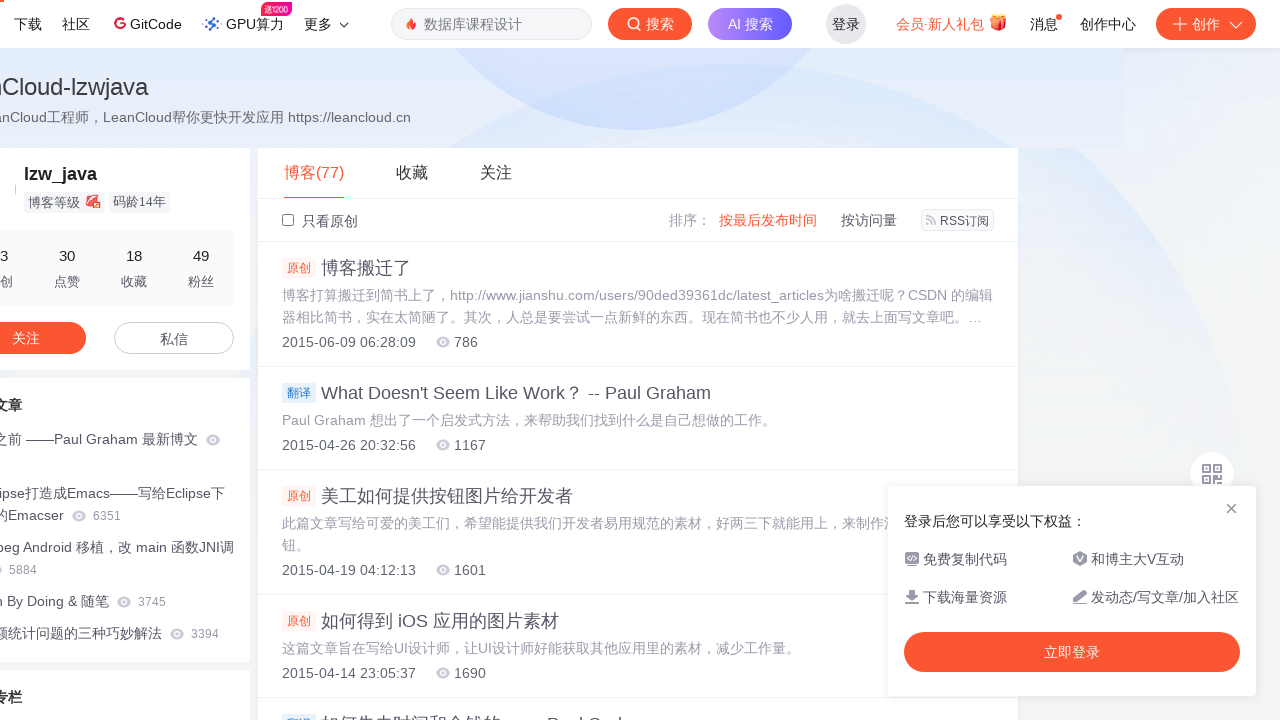

Navigated to CSDN blog page for lzw_java
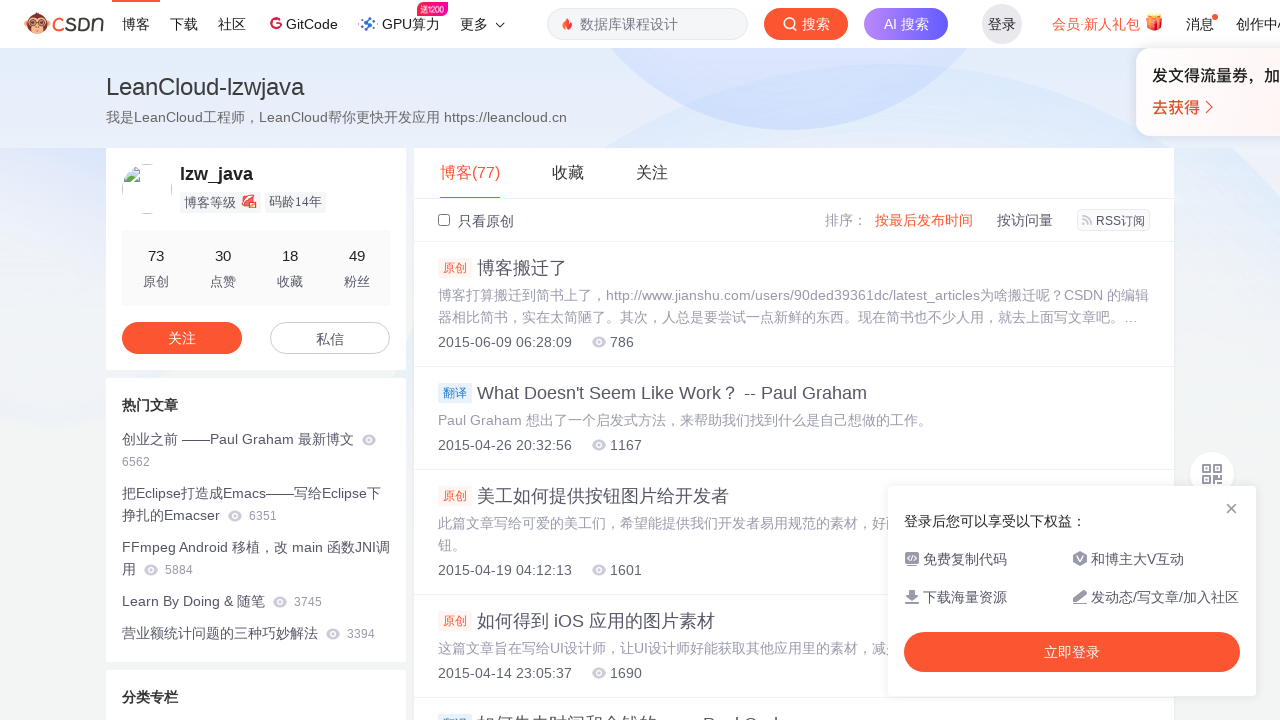

Page loaded with article links present
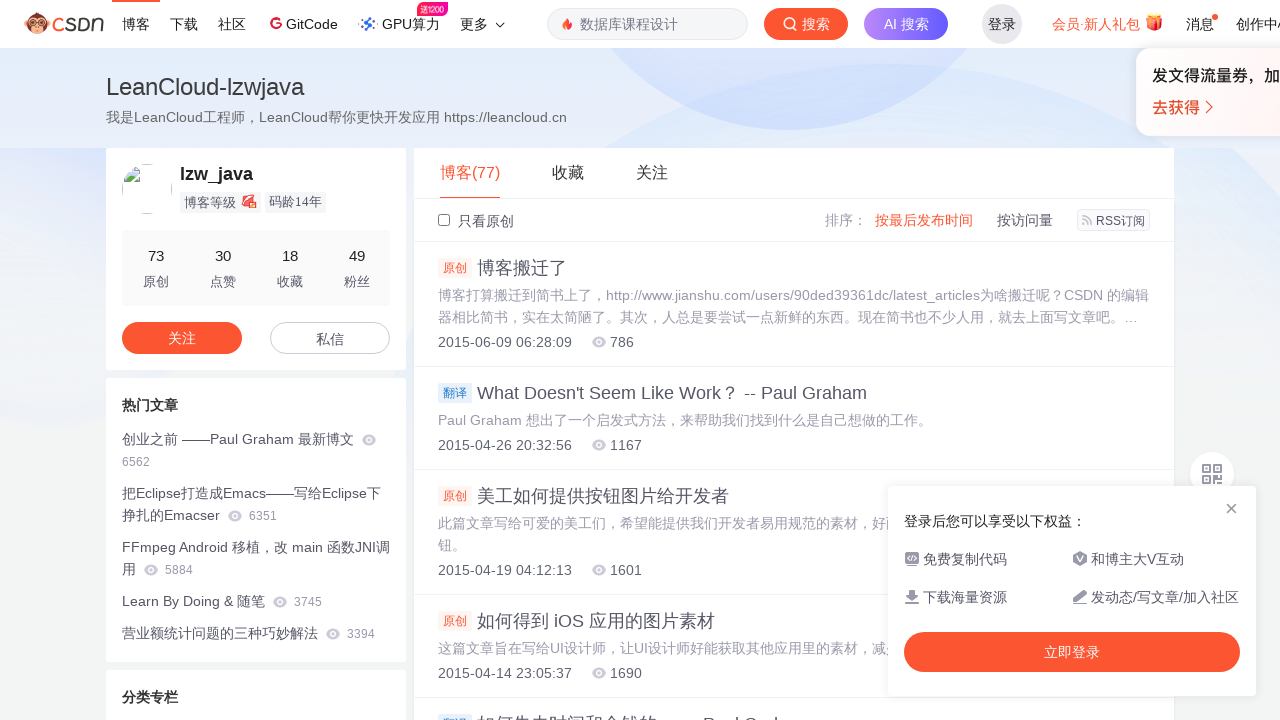

Verified that article links matching the expected pattern are present
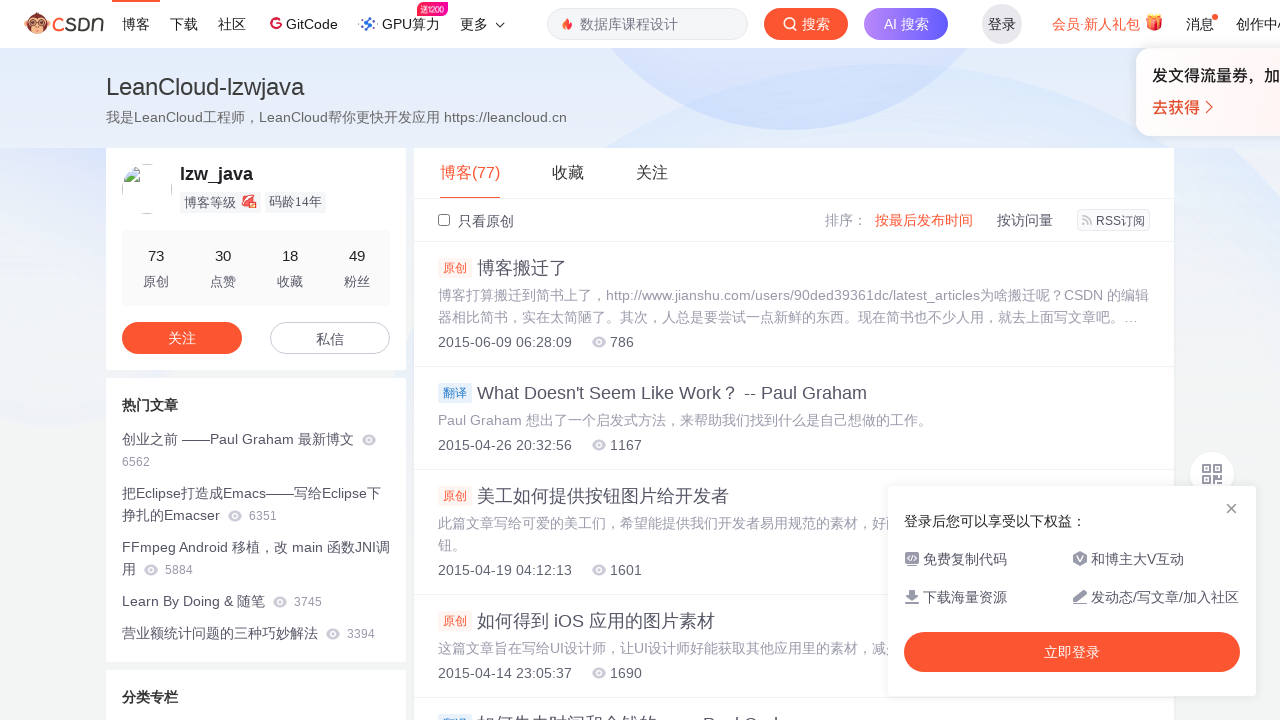

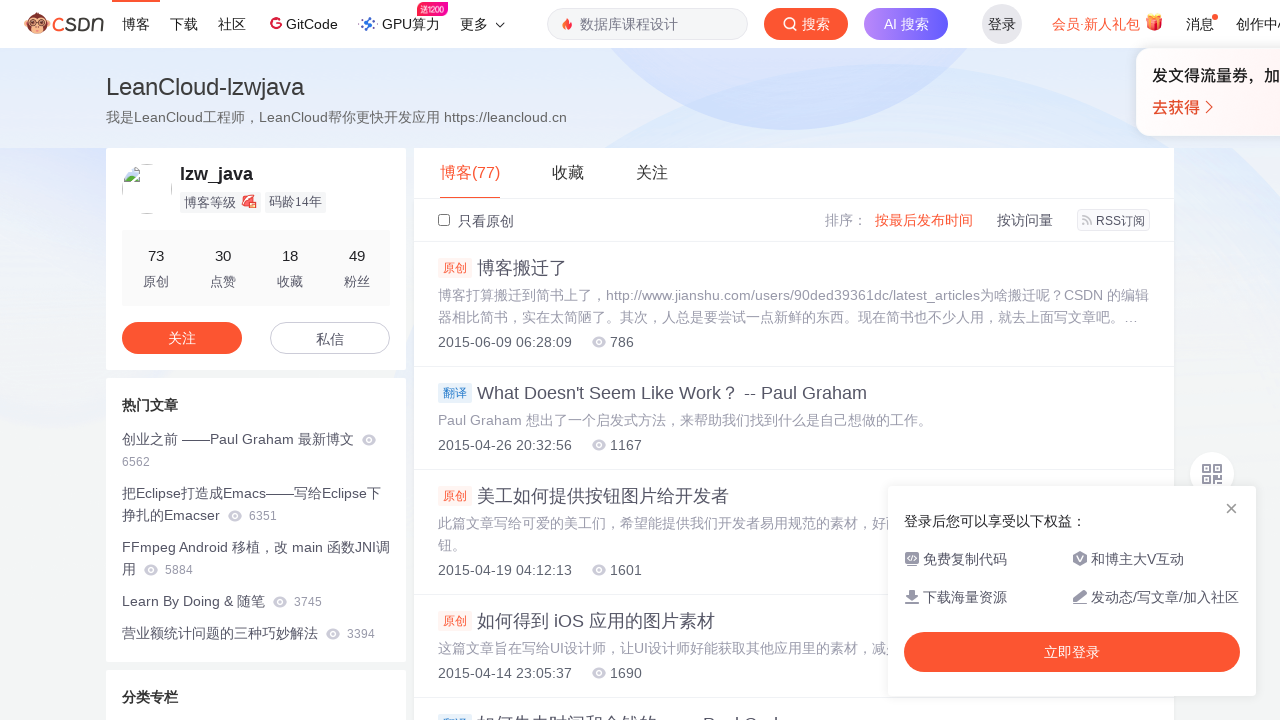